Automates a math quiz form by reading a value from the page, calculating the result using a mathematical formula, filling the answer, selecting checkboxes, and submitting the form

Starting URL: http://suninjuly.github.io/math.html

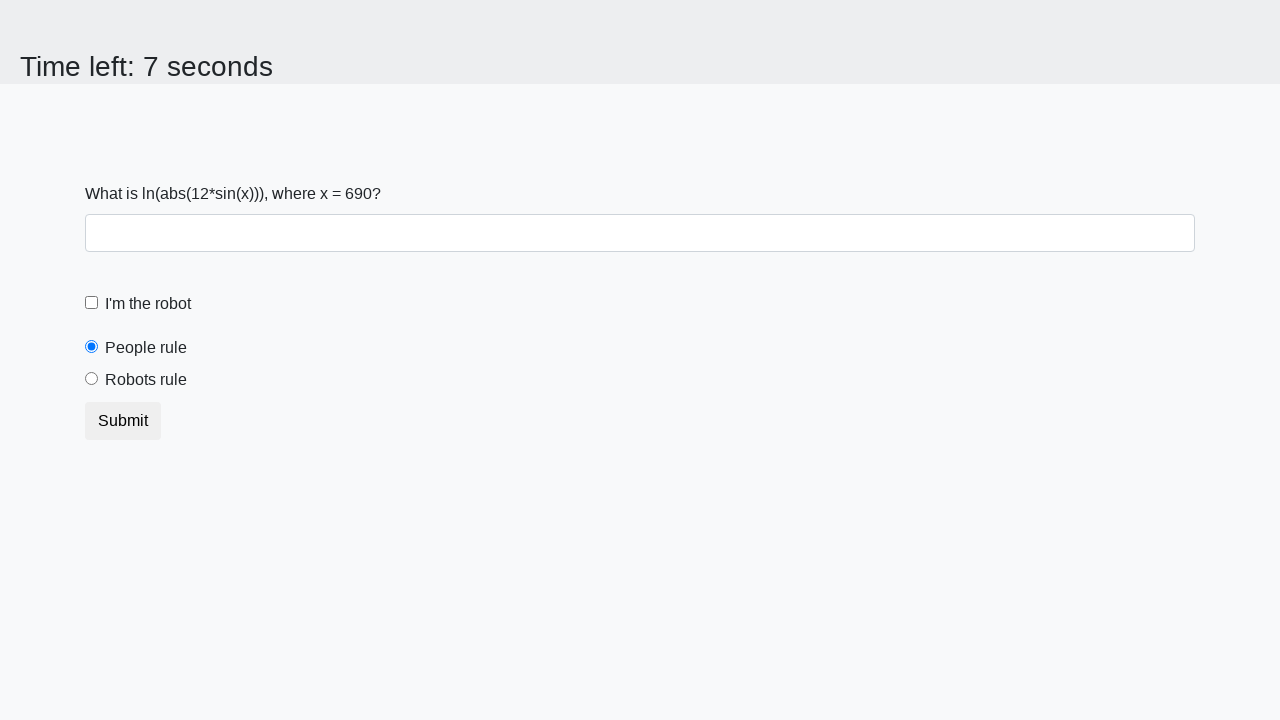

Retrieved input value from the page
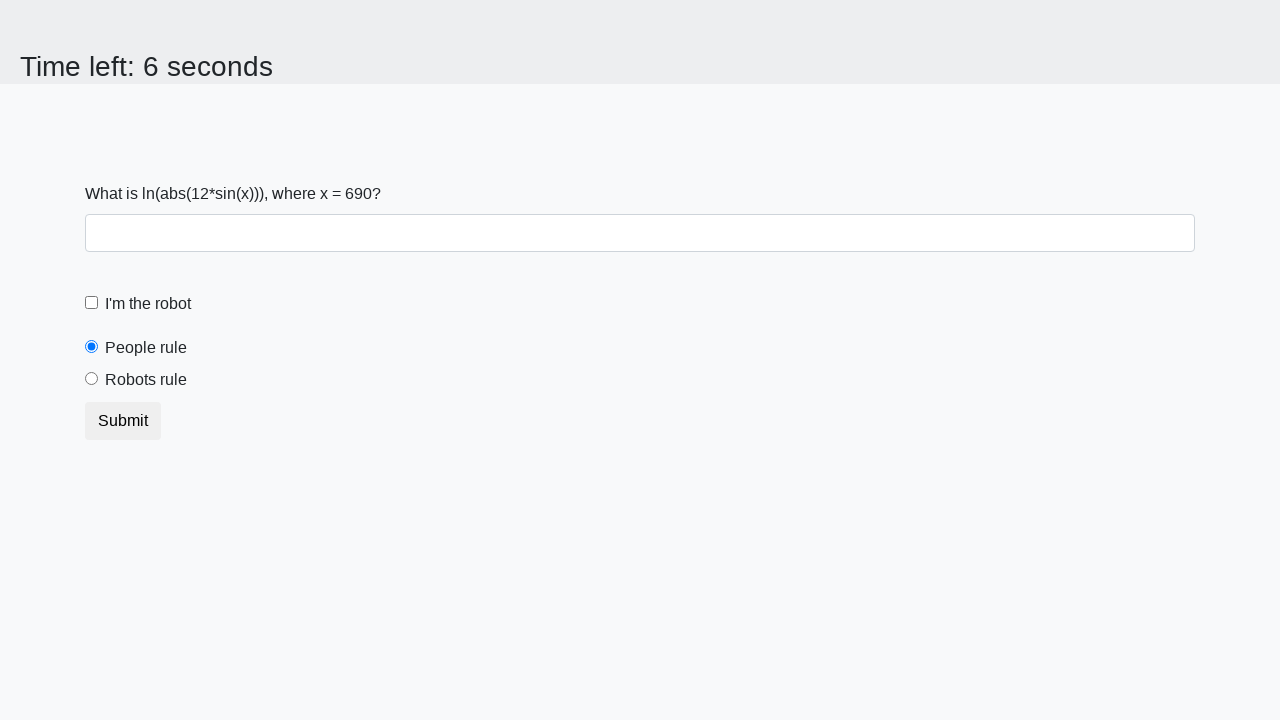

Calculated the answer using the formula: log(abs(12 * sin(x)))
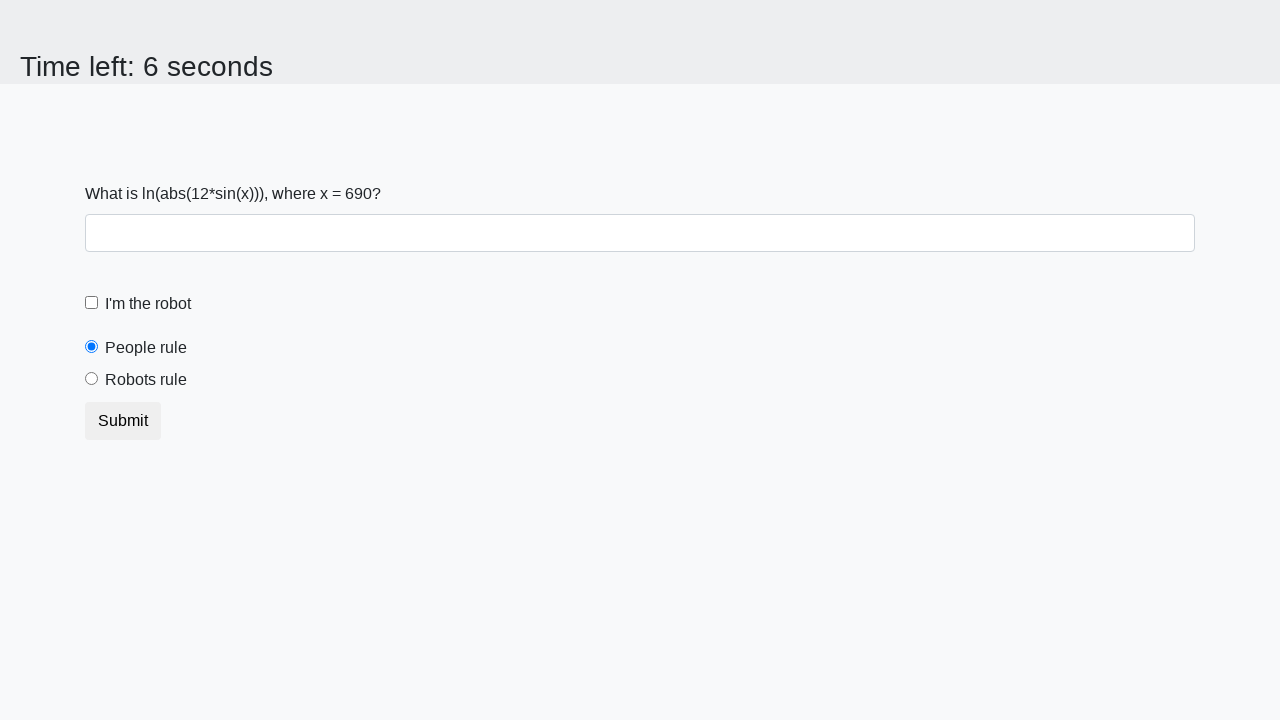

Retrieved the 'peopleRule' radio button's checked attribute
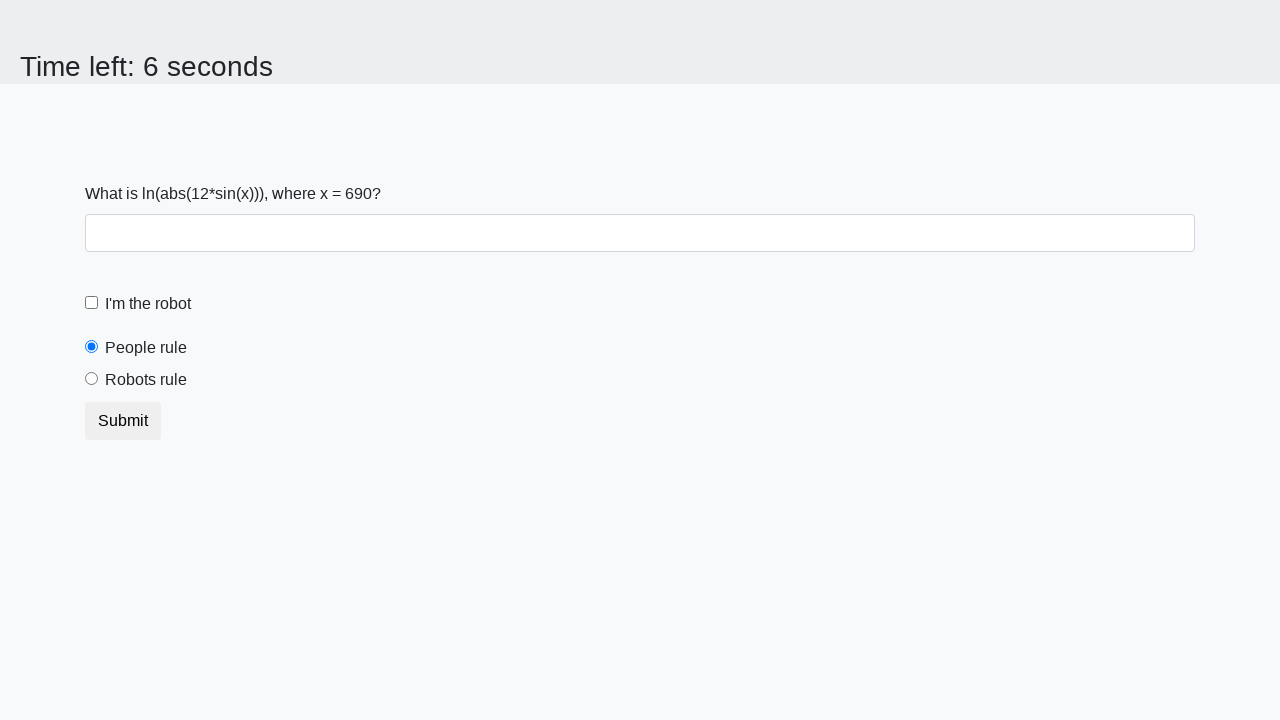

Verified that 'peopleRule' radio button is selected by default
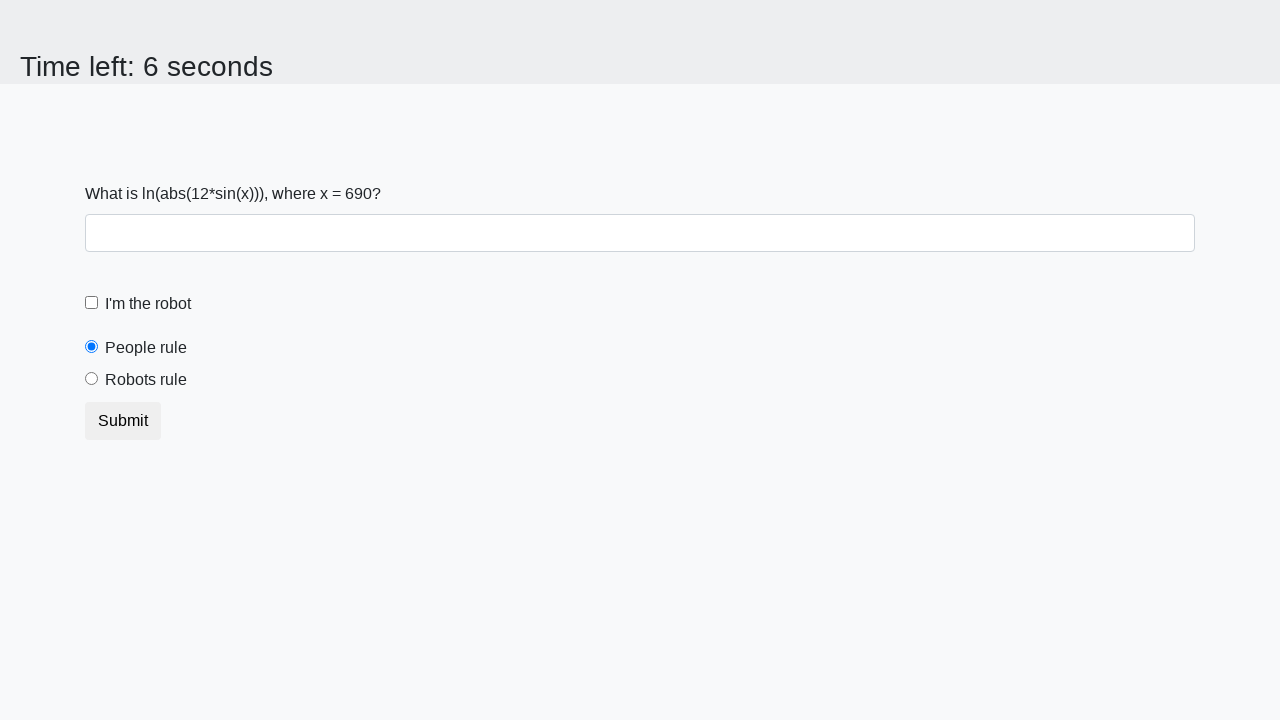

Filled answer field with calculated value: 2.3938003323208963 on //*[@id="answer"]
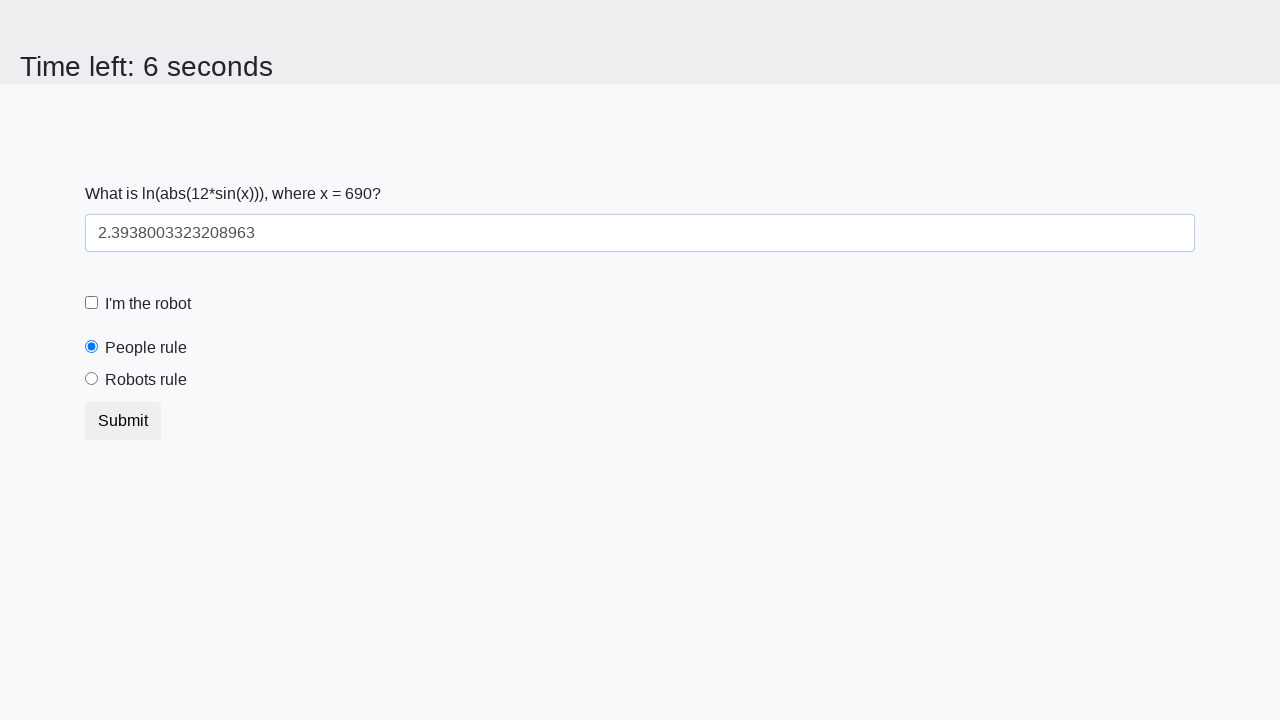

Clicked the robot checkbox at (92, 303) on xpath=//*[@id="robotCheckbox"]
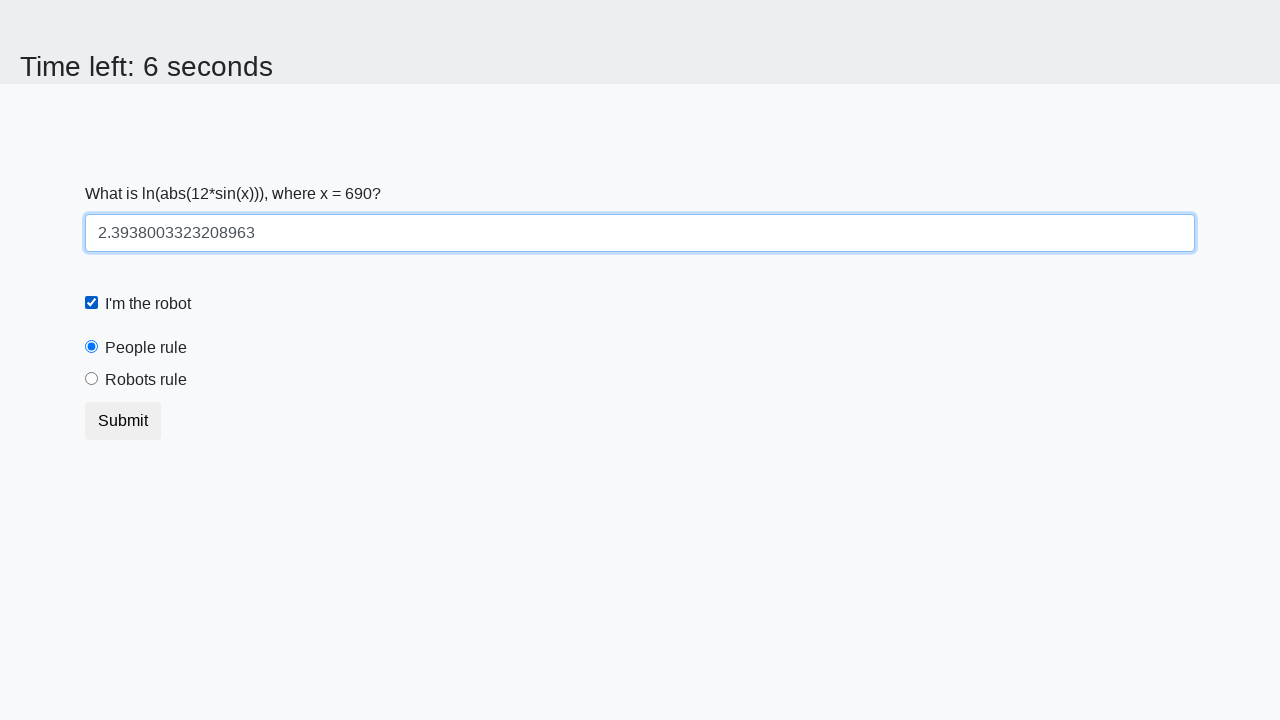

Clicked the 'robotsRule' radio button at (92, 379) on xpath=//*[@id="robotsRule"]
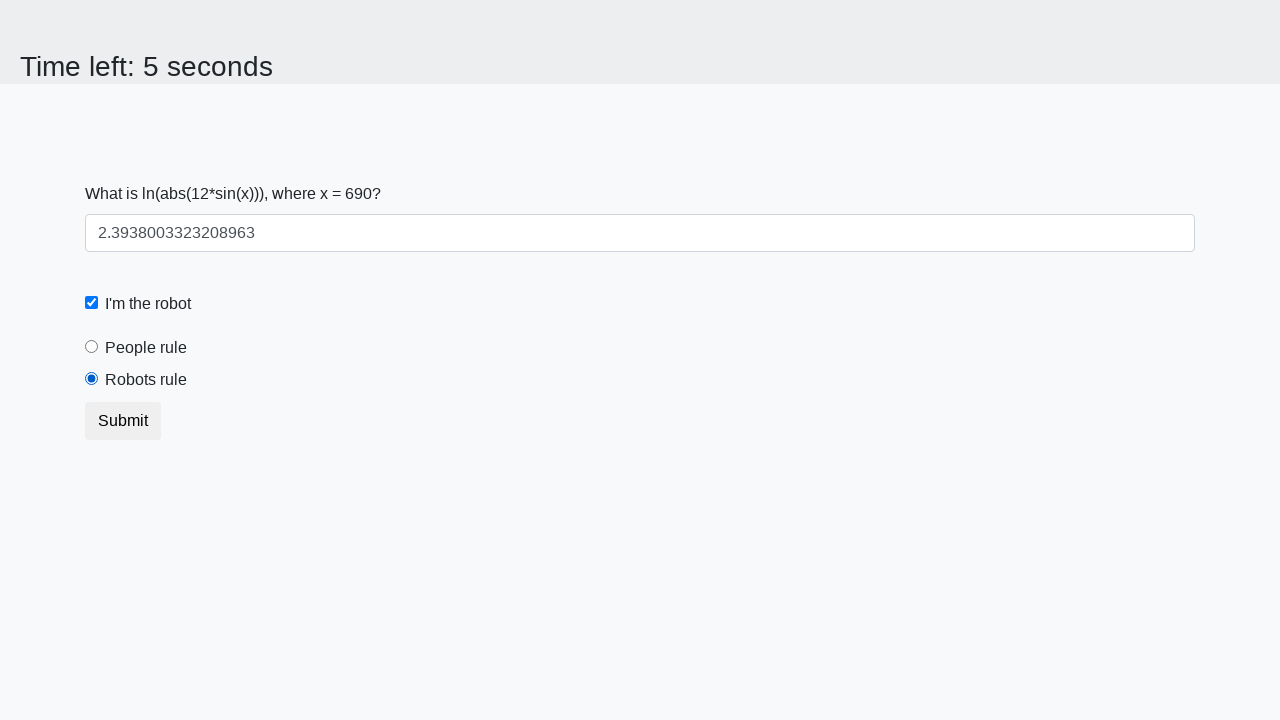

Clicked the submit button to submit the form at (123, 421) on xpath=/html/body/div[1]/form/button
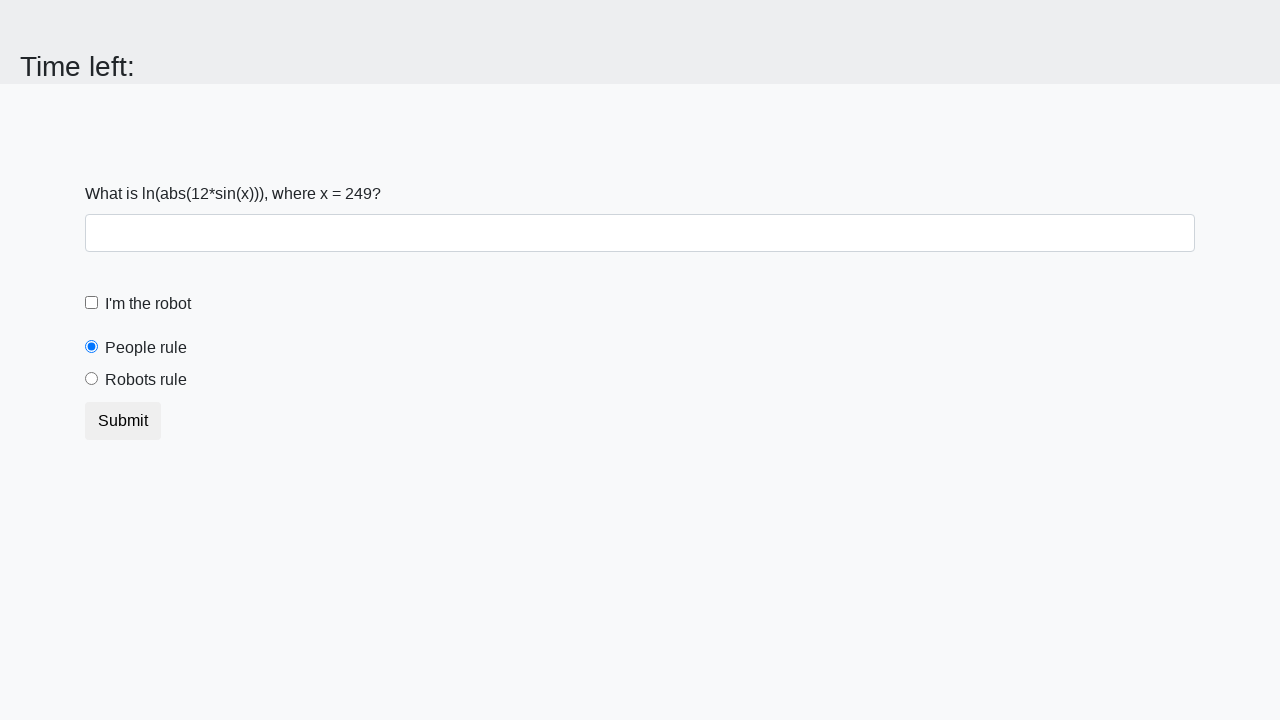

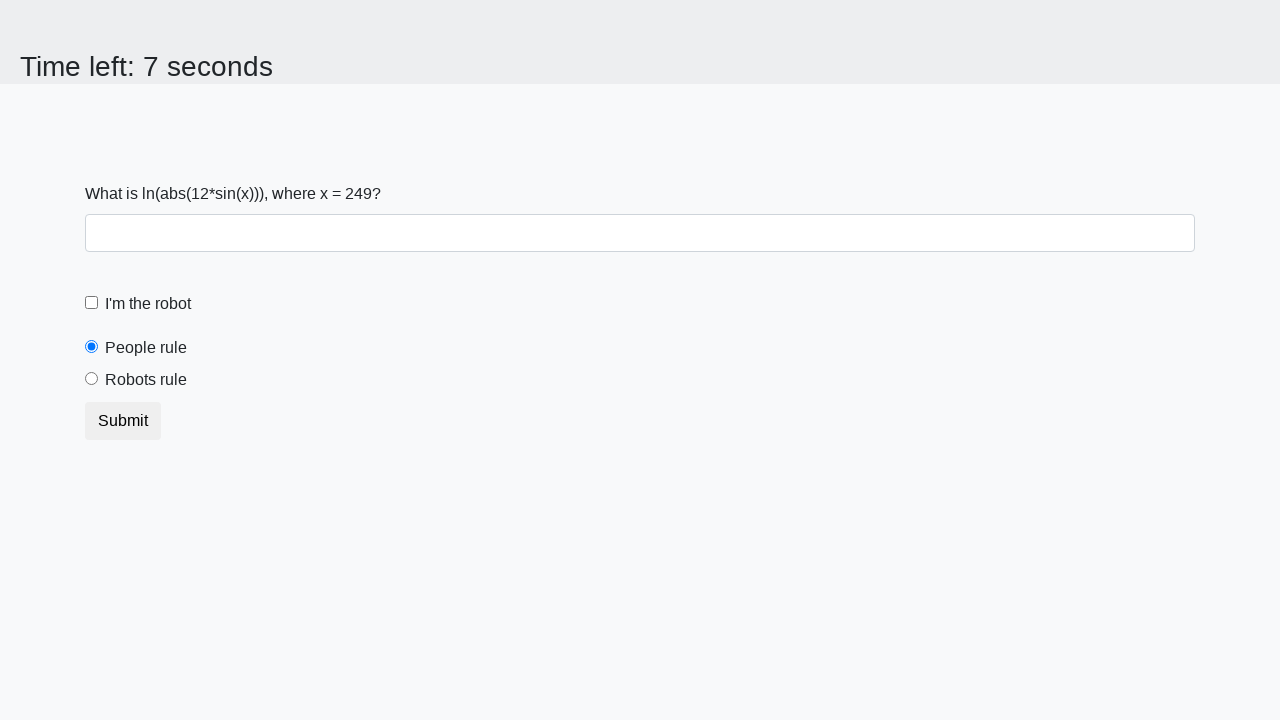